Tests that selecting a delivery option updates the price correctly on a pizza order form

Starting URL: https://atidcollege.co.il/Xamples/pizza/

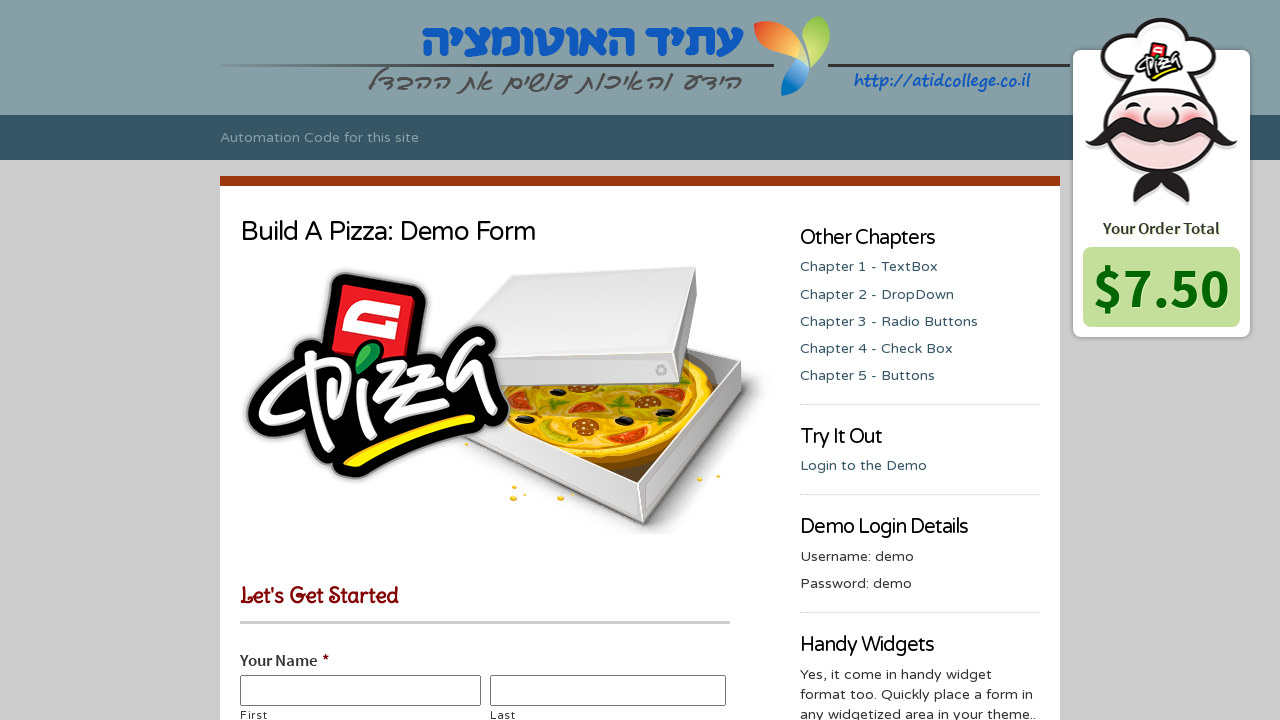

Selected 'Delivery|3' option from delivery dropdown on #input_5_21
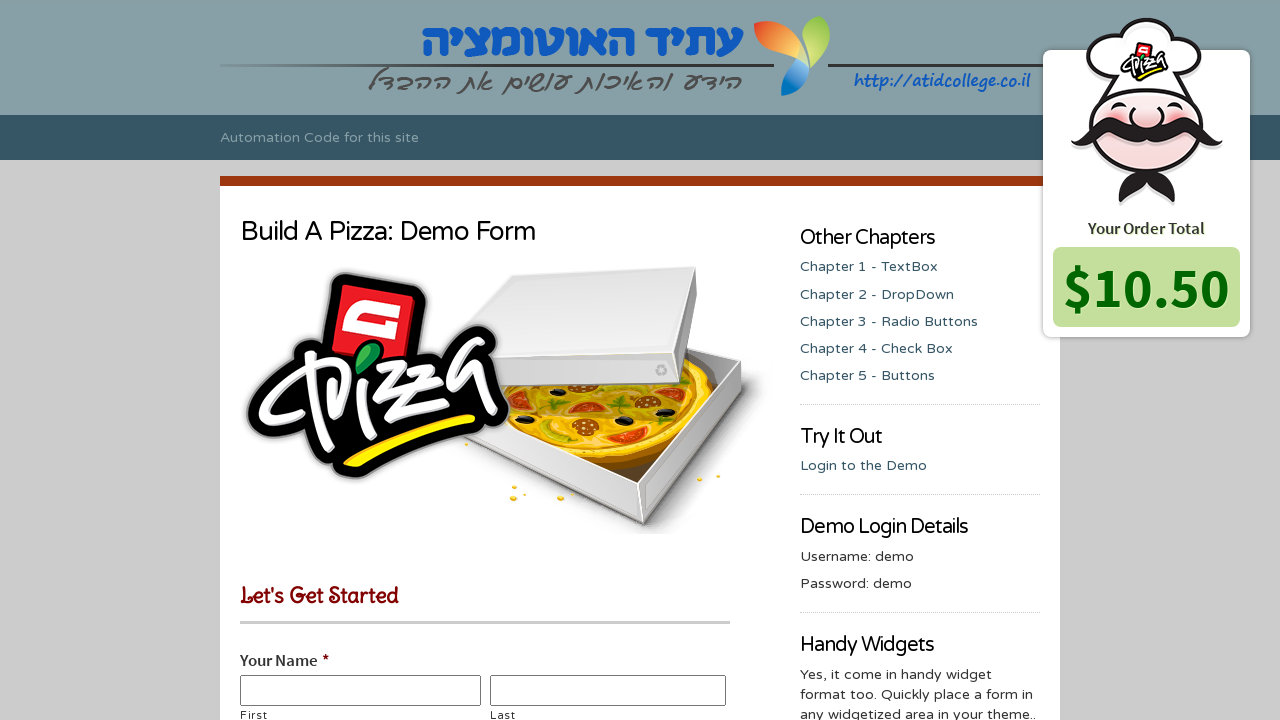

Located price element on the form
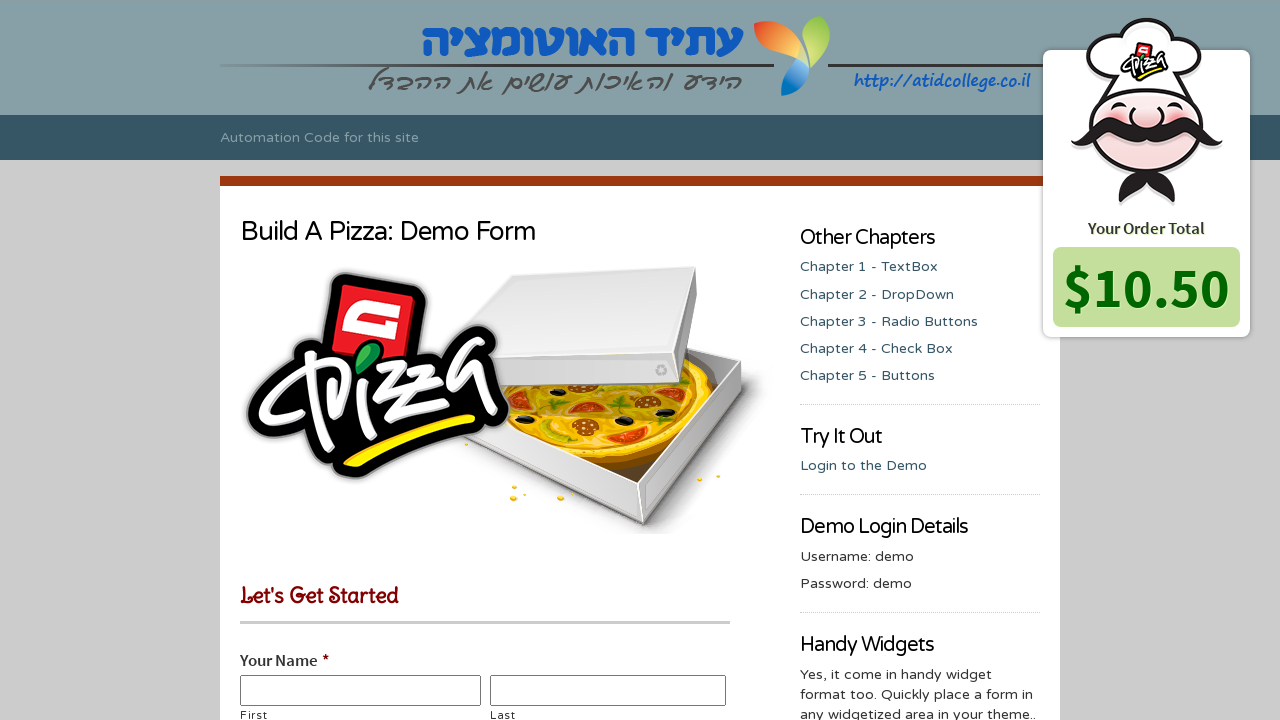

Retrieved updated price text: $10.50
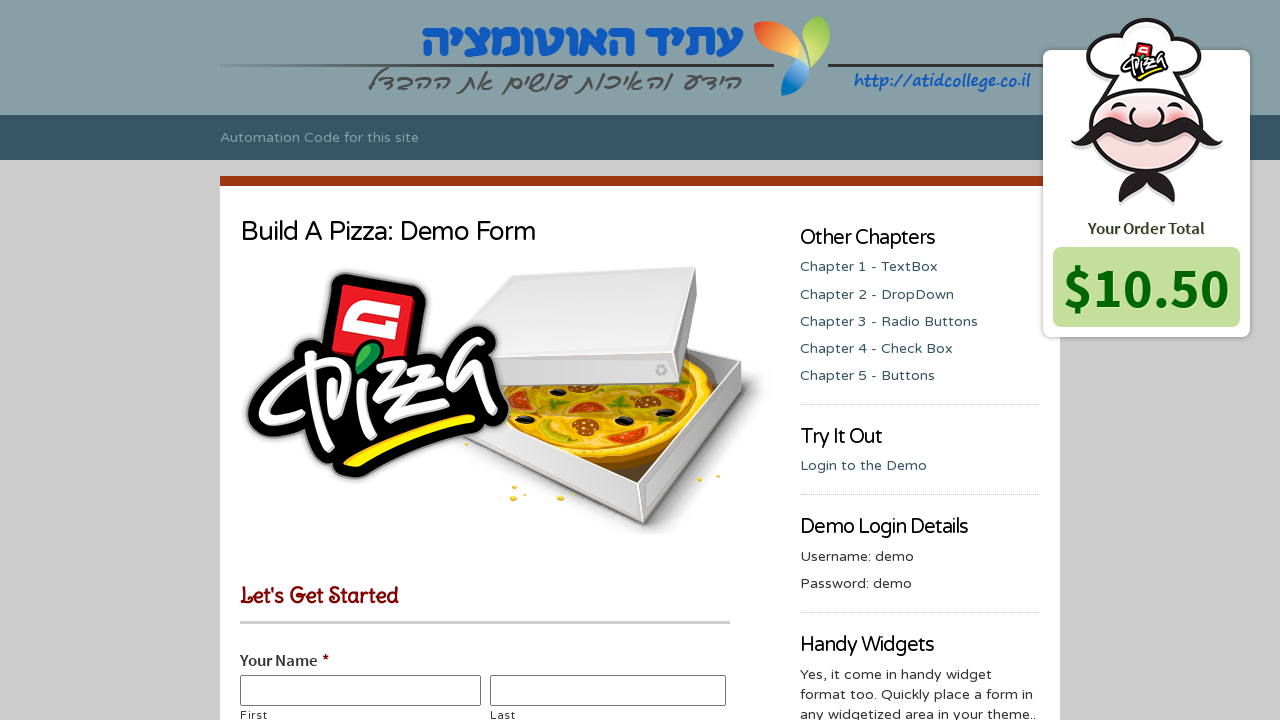

Verified that updated price equals $10.50
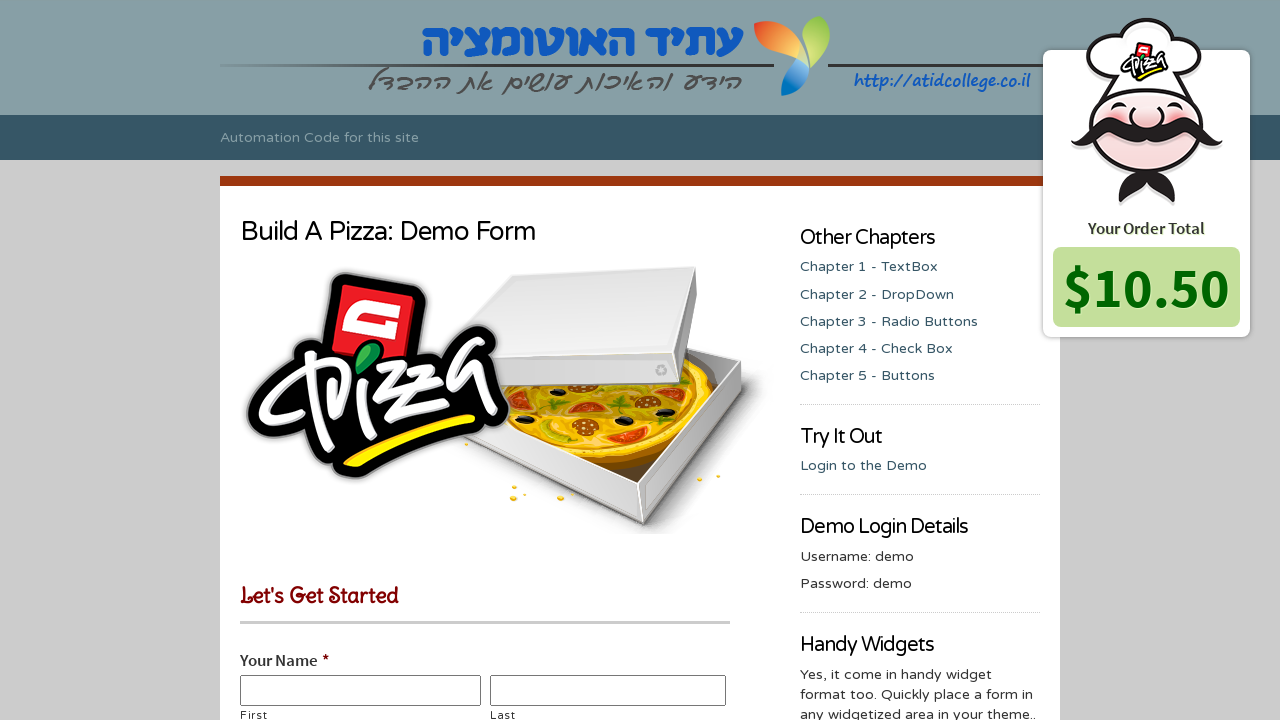

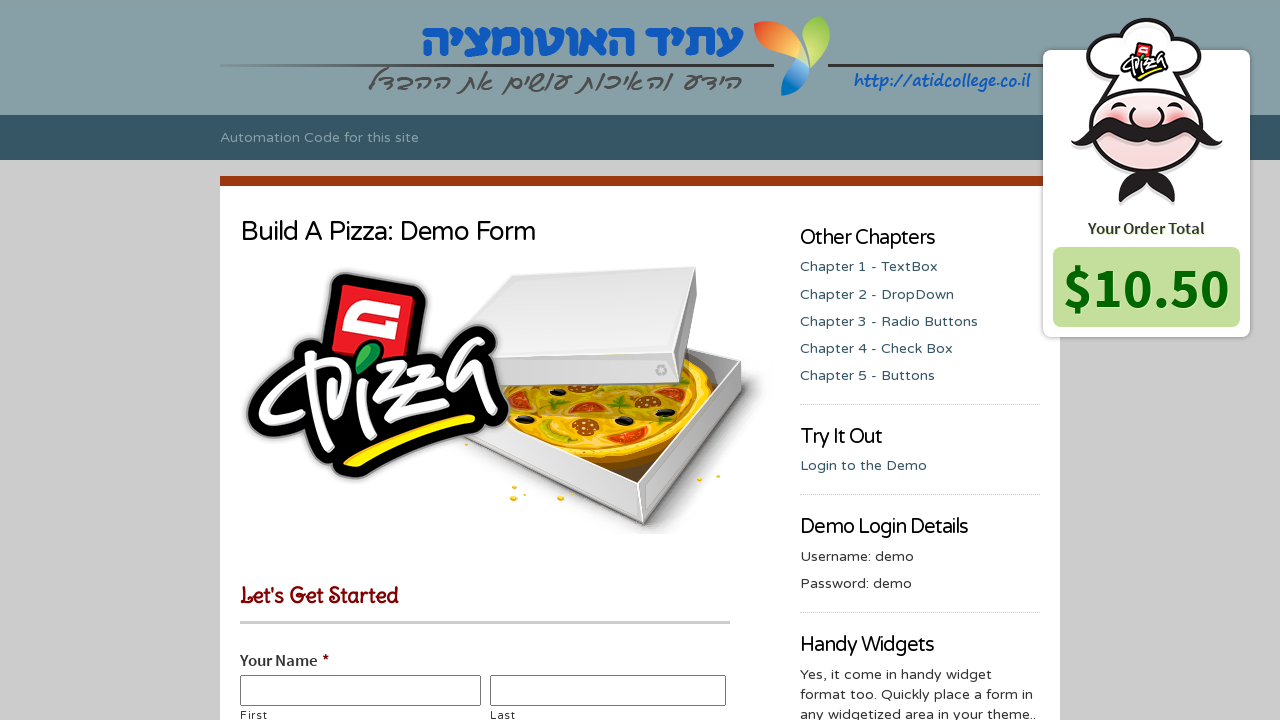